Tests a todo application by adding a new todo item, marking it as completed, and verifying it appears correctly when filtering by Active and Completed states.

Starting URL: https://example.cypress.io/todo#/

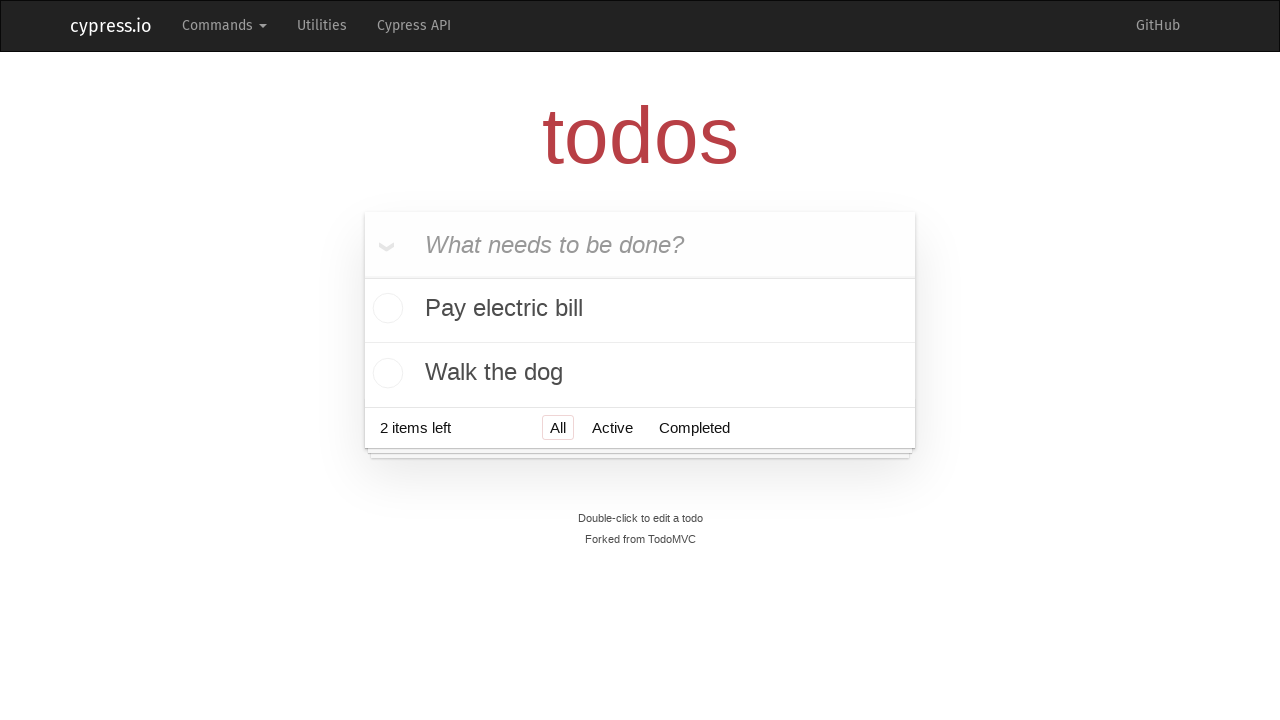

Filled new todo input field with 'Buy toothpaste' on .new-todo
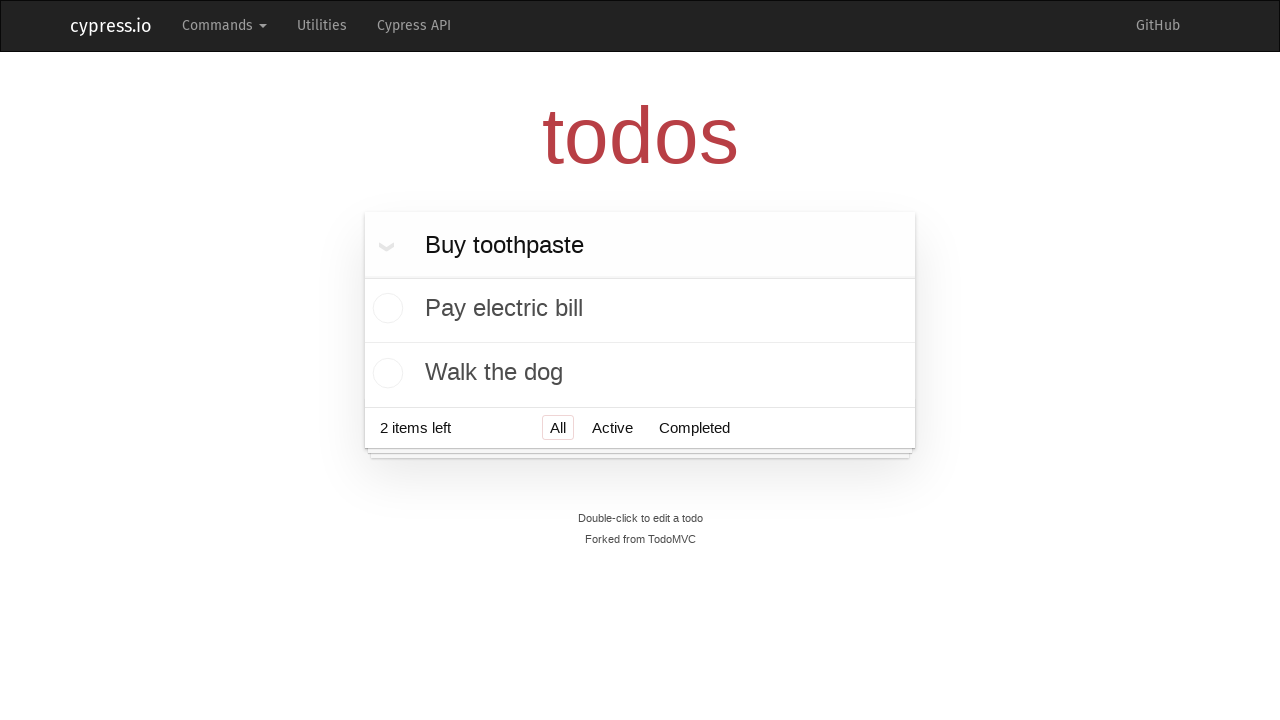

Pressed Enter to add the new todo item on .new-todo
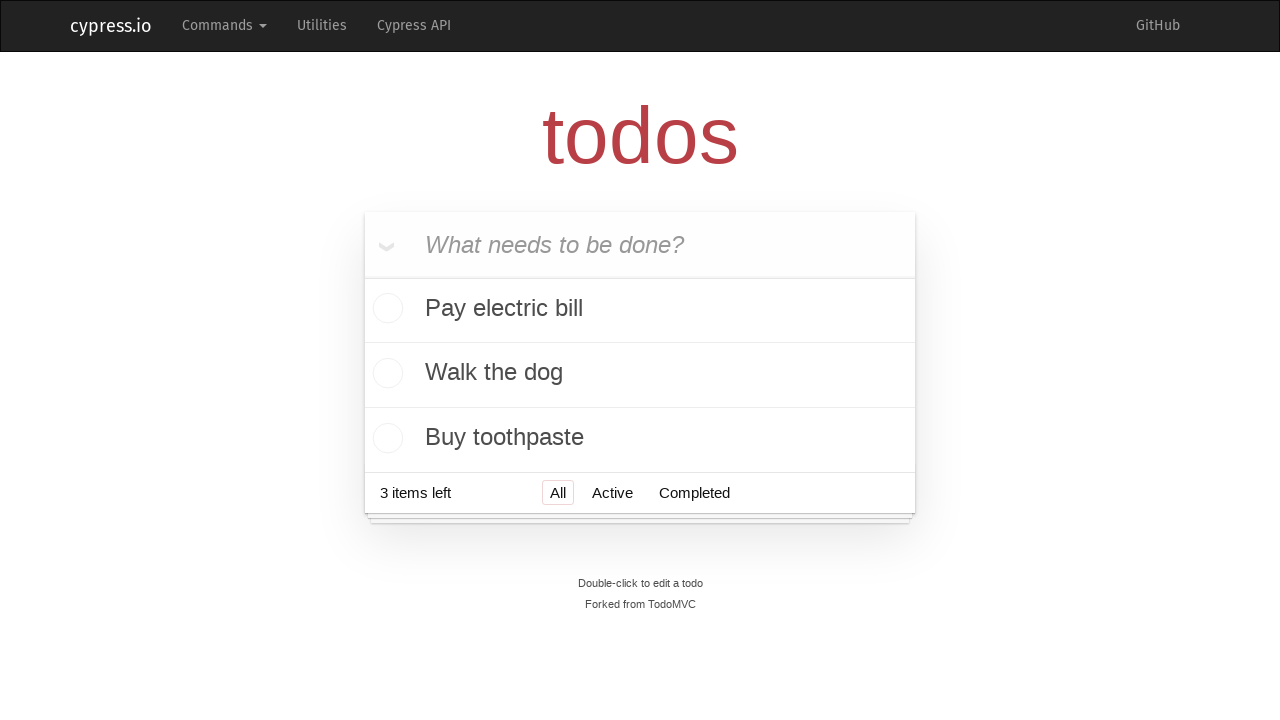

Clicked toggle button to mark todo as completed at (385, 438) on .todo-list li:has-text("Buy toothpaste") .toggle
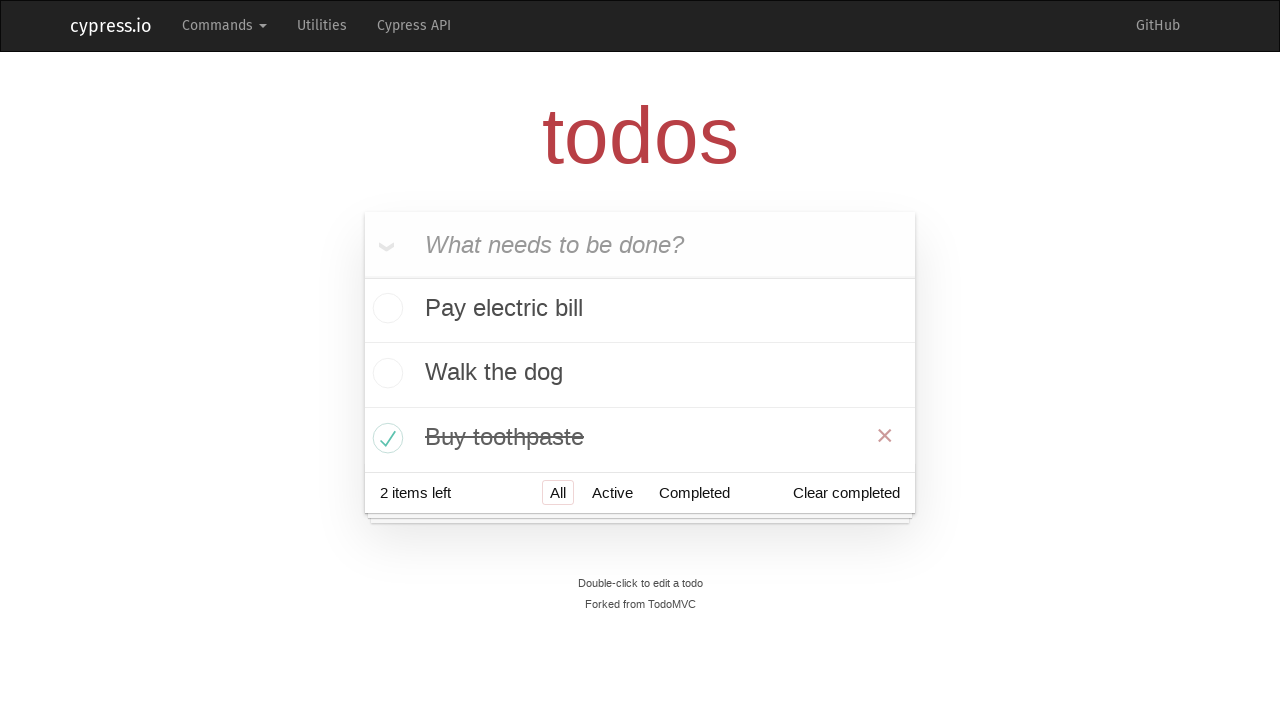

Verified that todo item is marked as completed
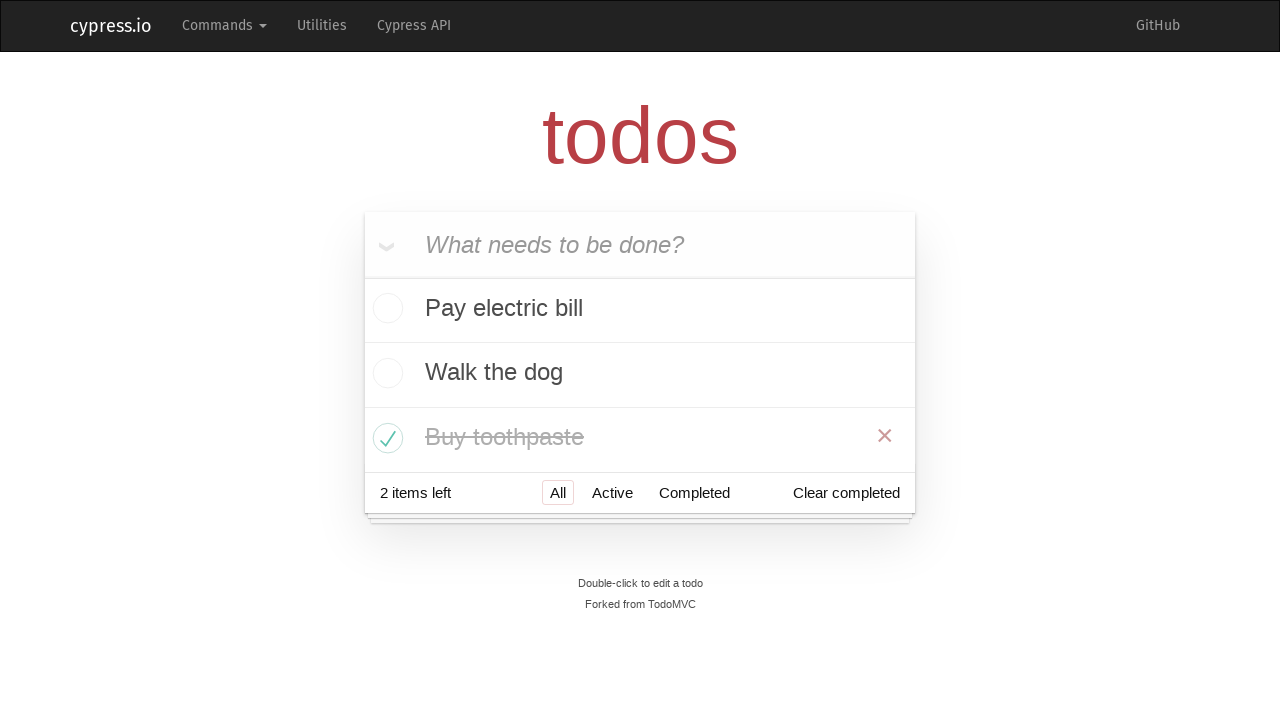

Clicked 'Active' filter at (612, 492) on a:has-text("Active")
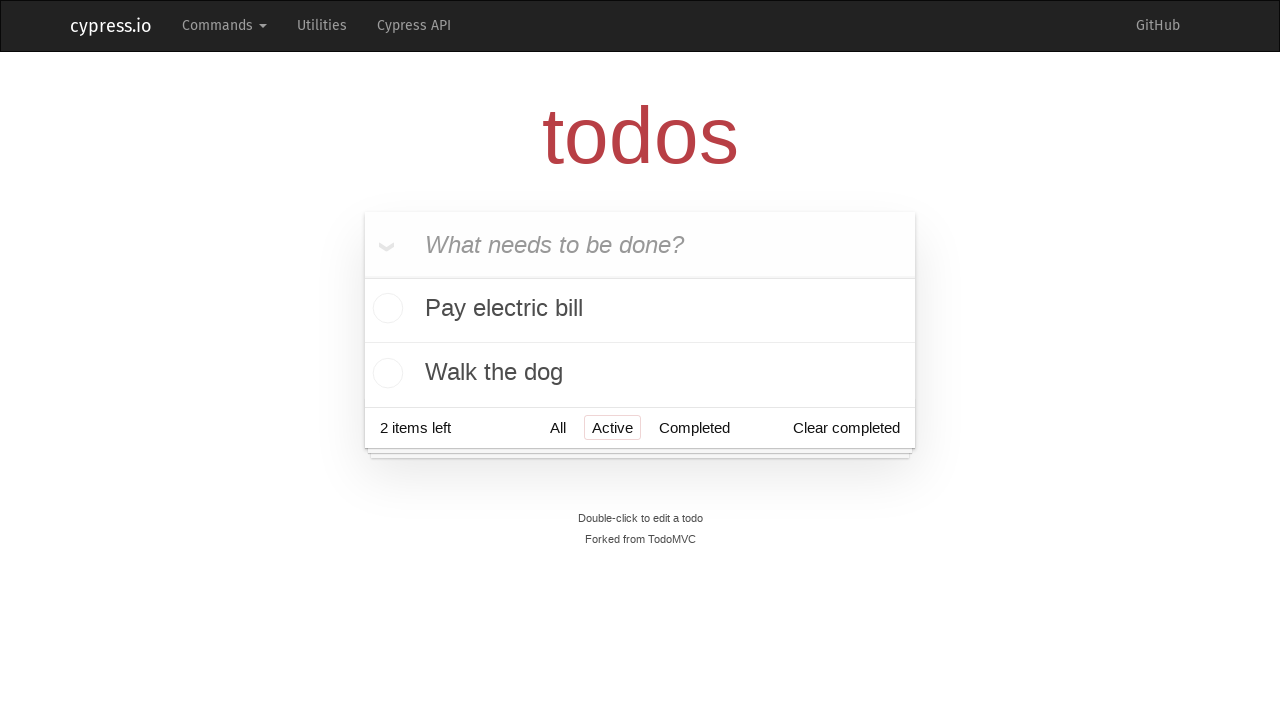

Verified that completed todo is hidden in Active filter view
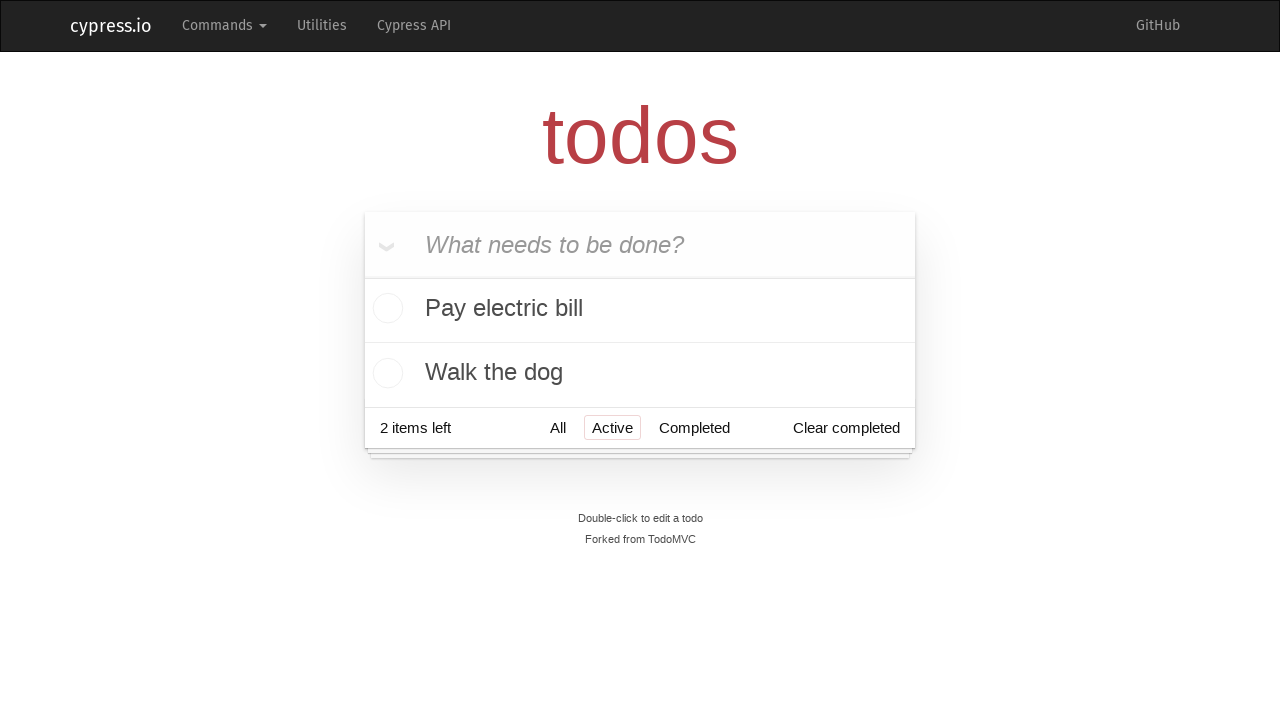

Clicked 'Completed' filter at (694, 428) on a:has-text("Completed")
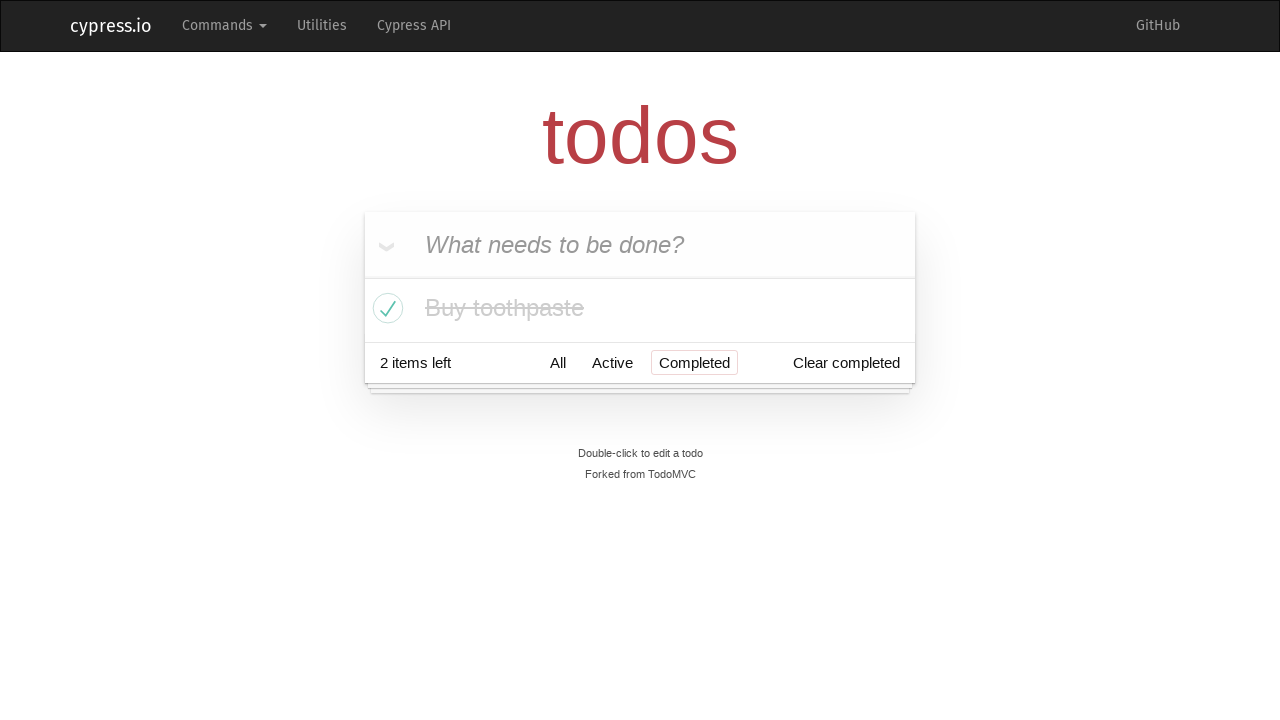

Verified that completed todo is visible in Completed filter view
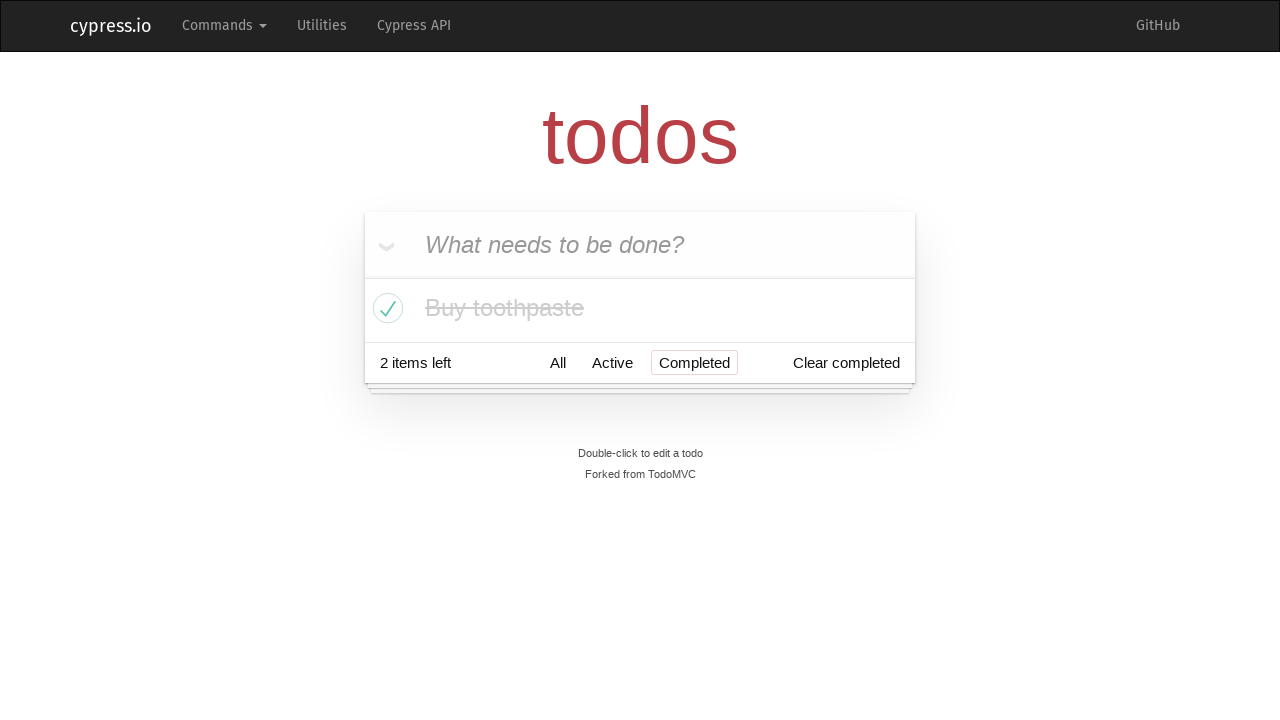

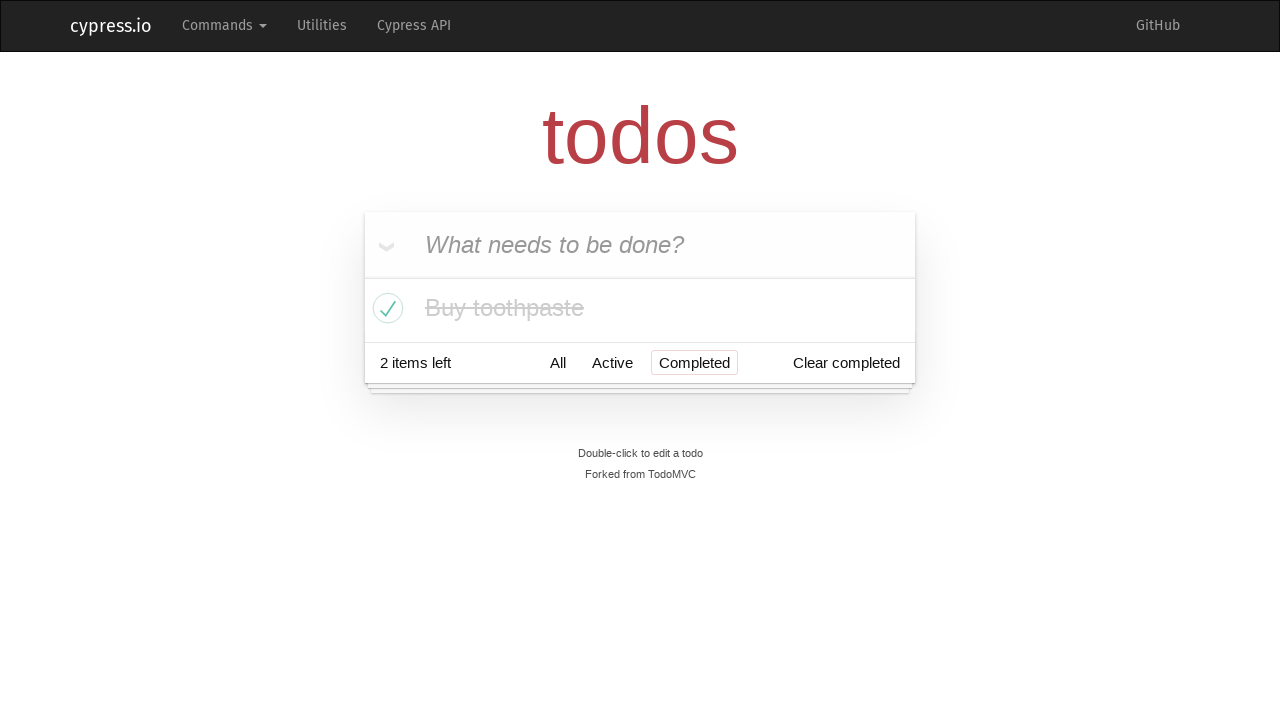